Tests a data types form by filling in personal information fields (name, address, contact details, job info), submitting the form, and verifying the validation state of the zip code field and other form fields.

Starting URL: https://bonigarcia.dev/selenium-webdriver-java/data-types.html

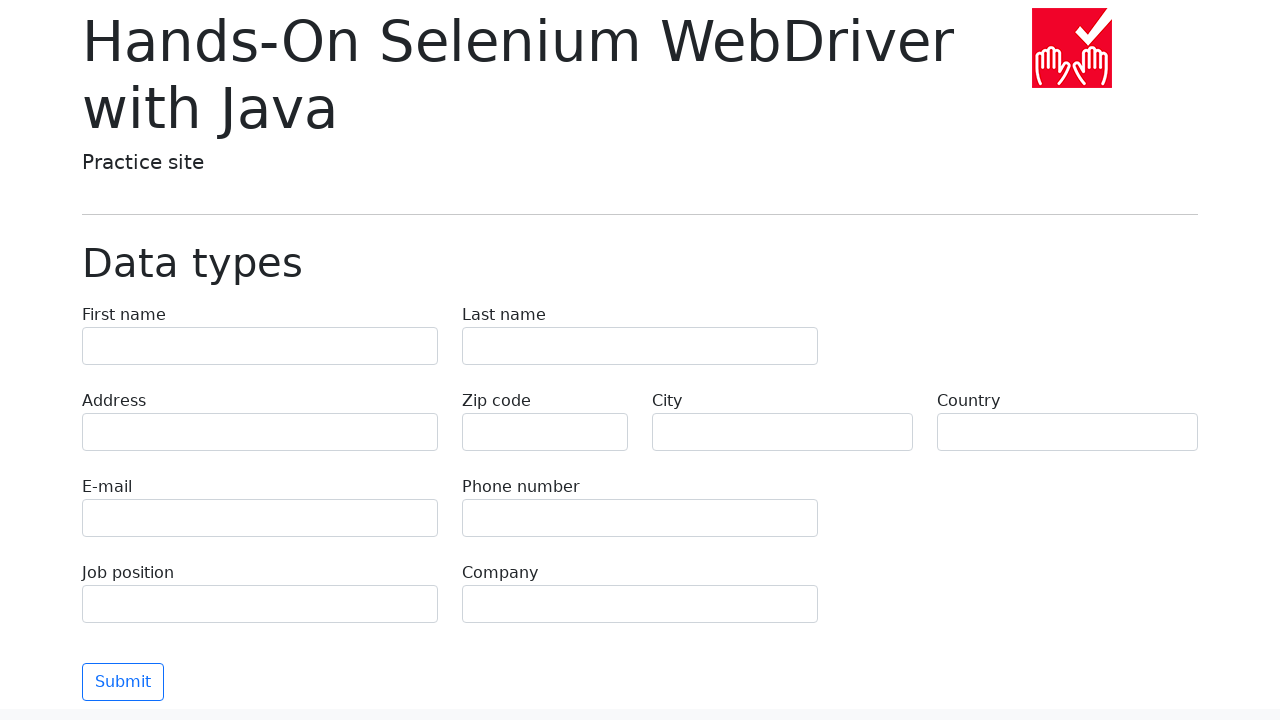

Filled first name field with 'Иван' on input[name='first-name']
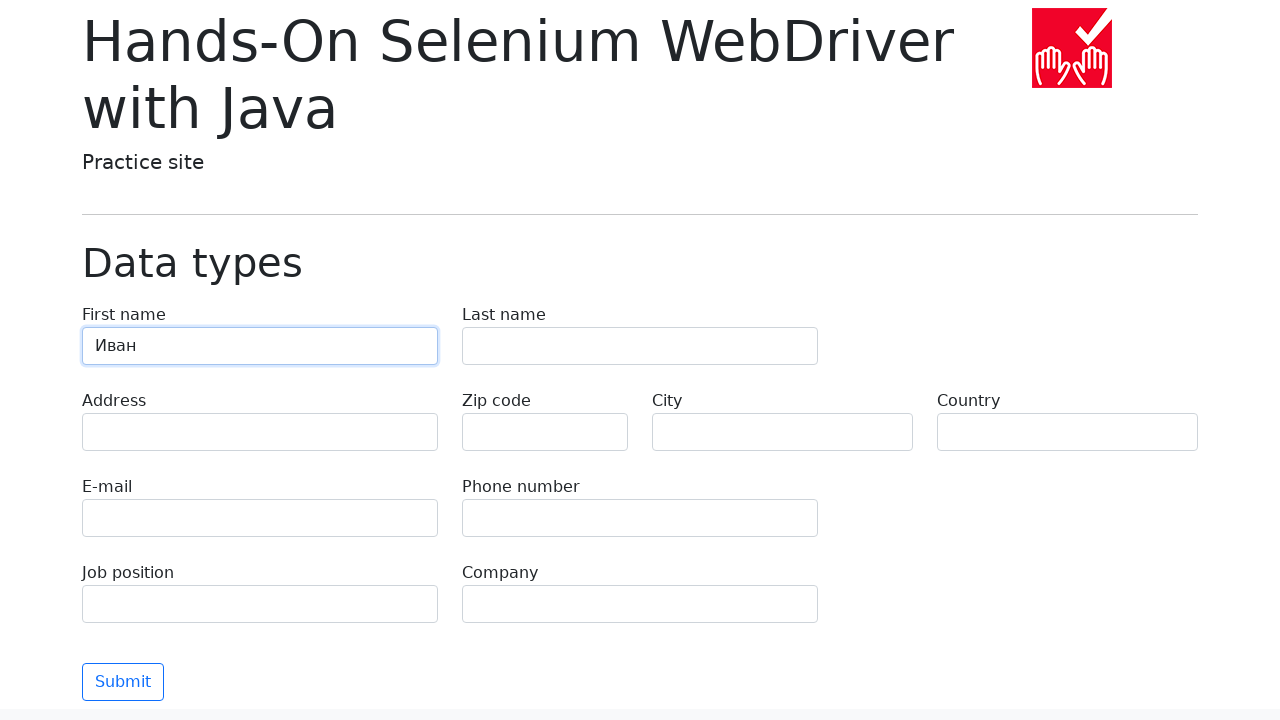

Filled last name field with 'Петров' on input[name='last-name']
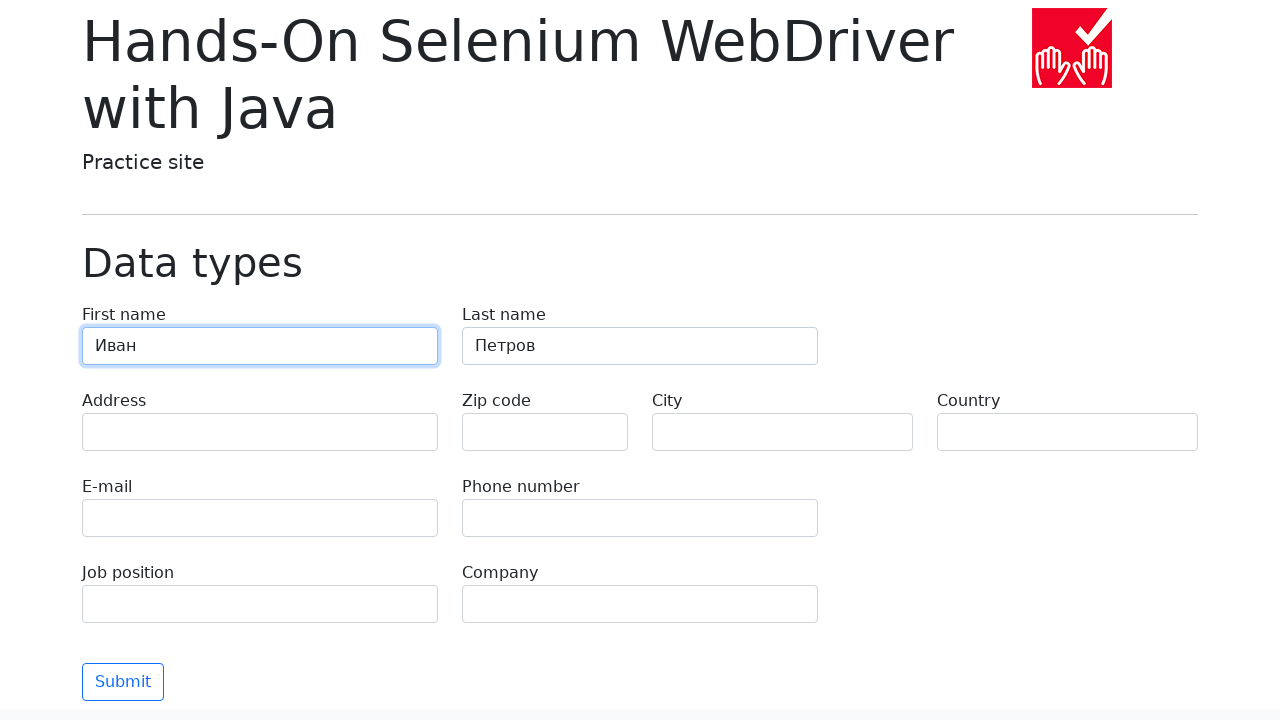

Filled address field with 'Ленина, 55-3' on input[name='address']
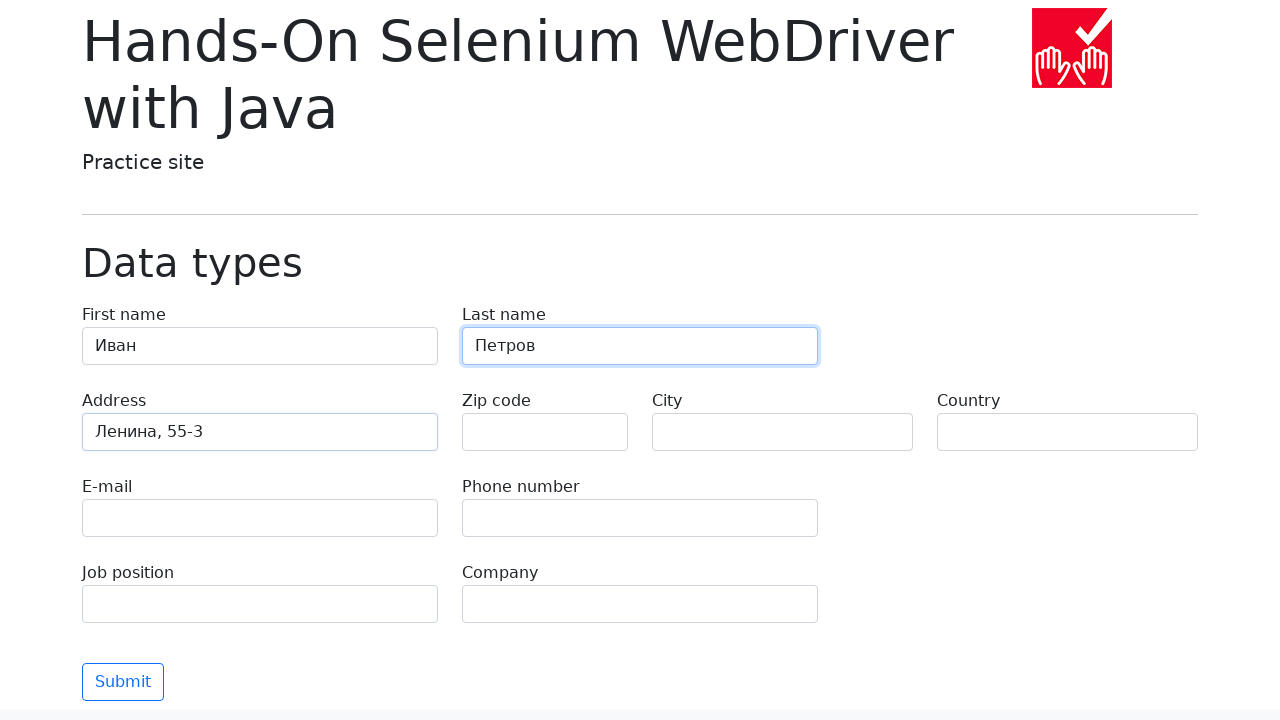

Filled city field with 'Москва' on input[name='city']
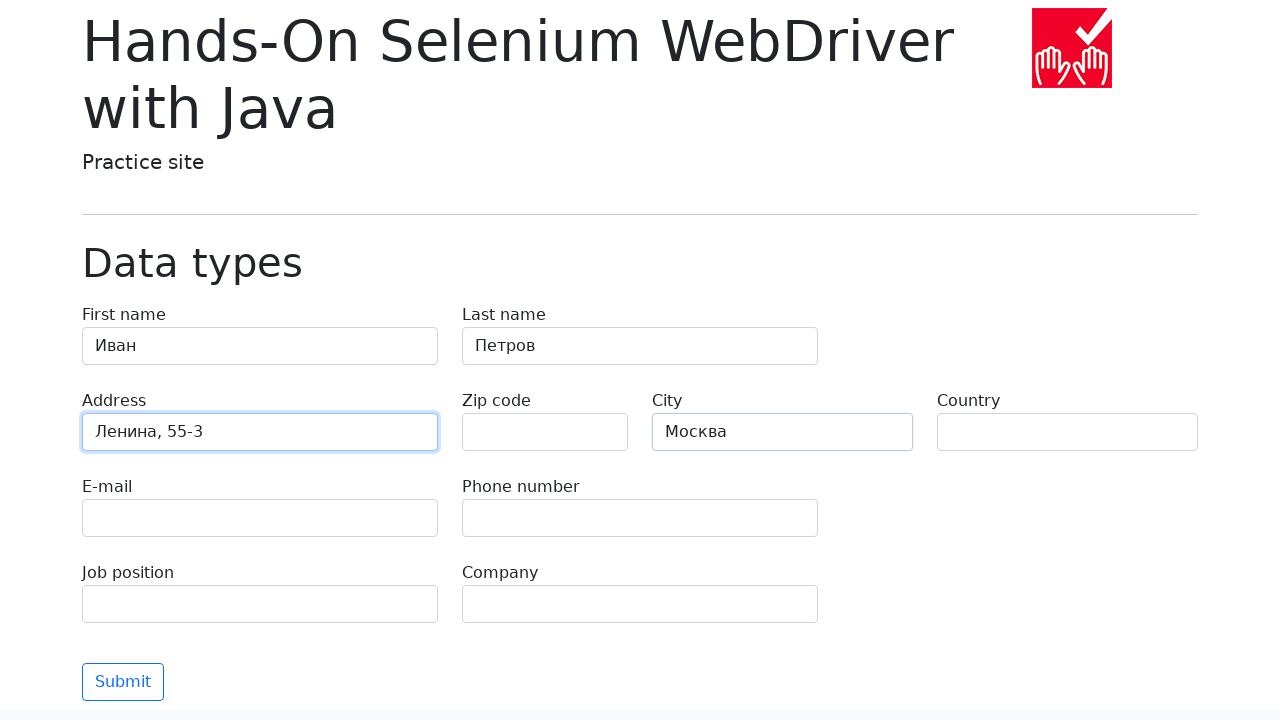

Filled country field with 'Россия' on input[name='country']
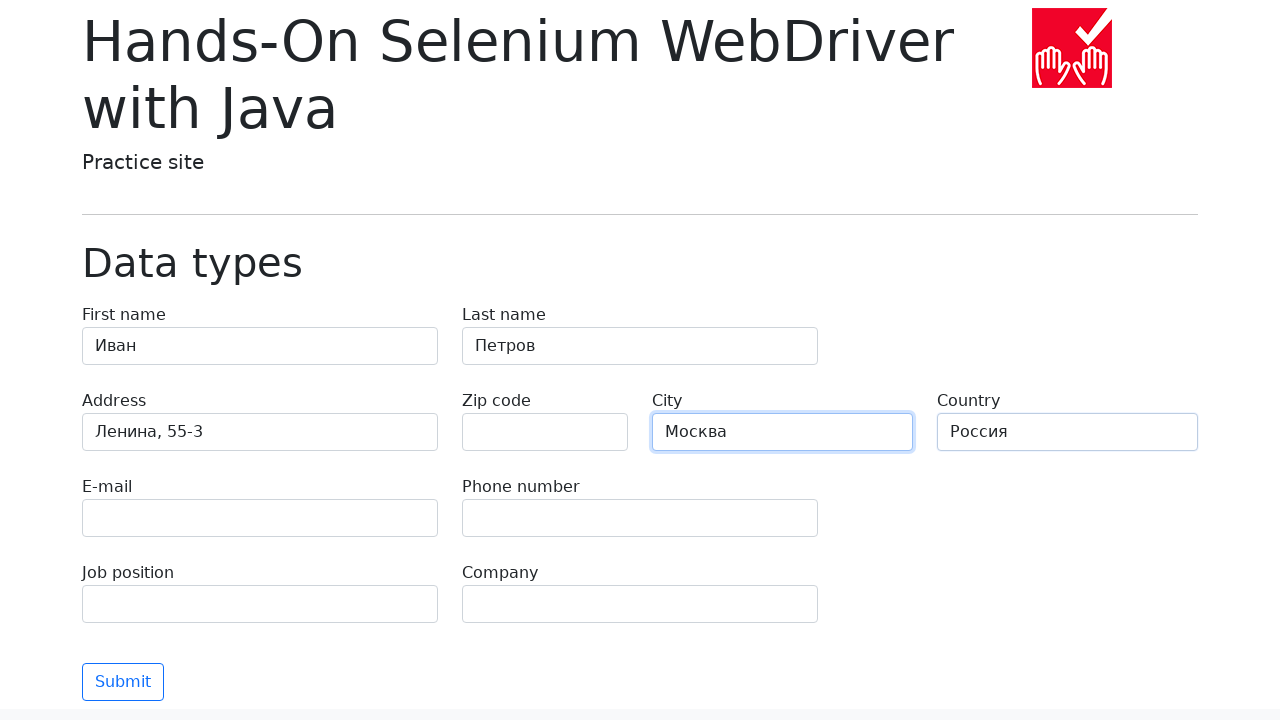

Filled email field with 'test@skypro.com' on input[name='e-mail']
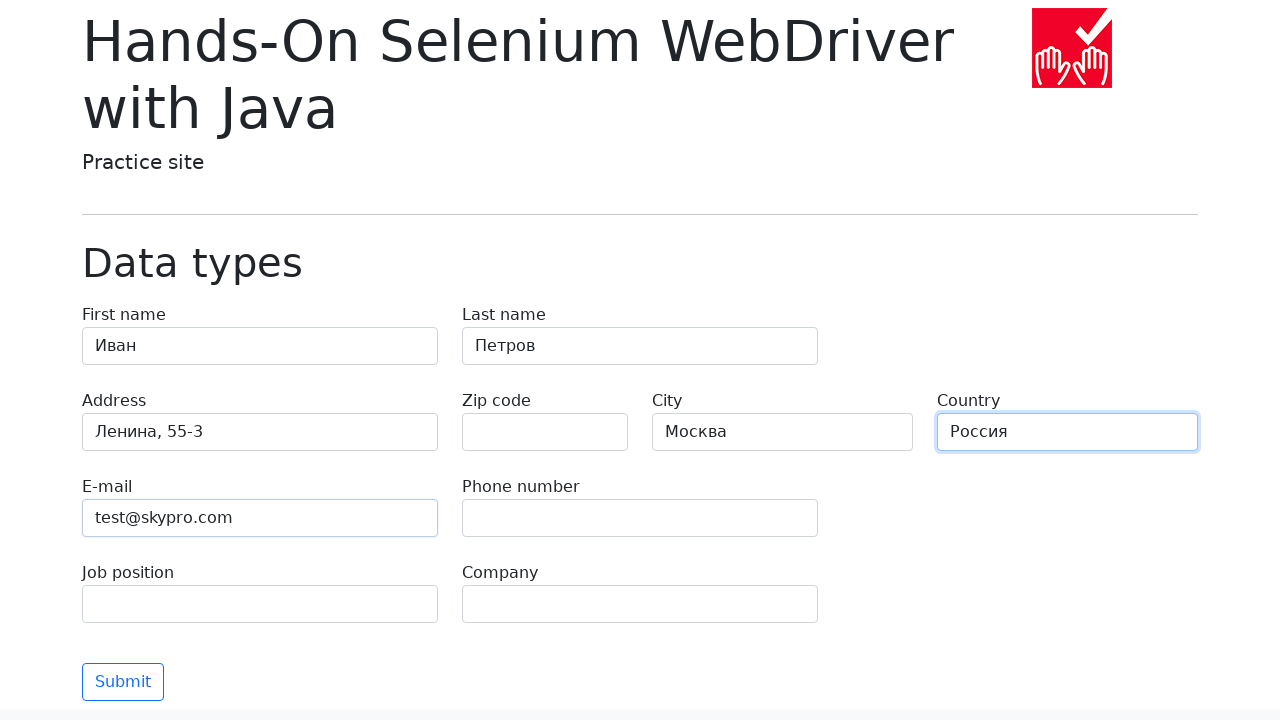

Filled phone field with '+7985899998787' on input[name='phone']
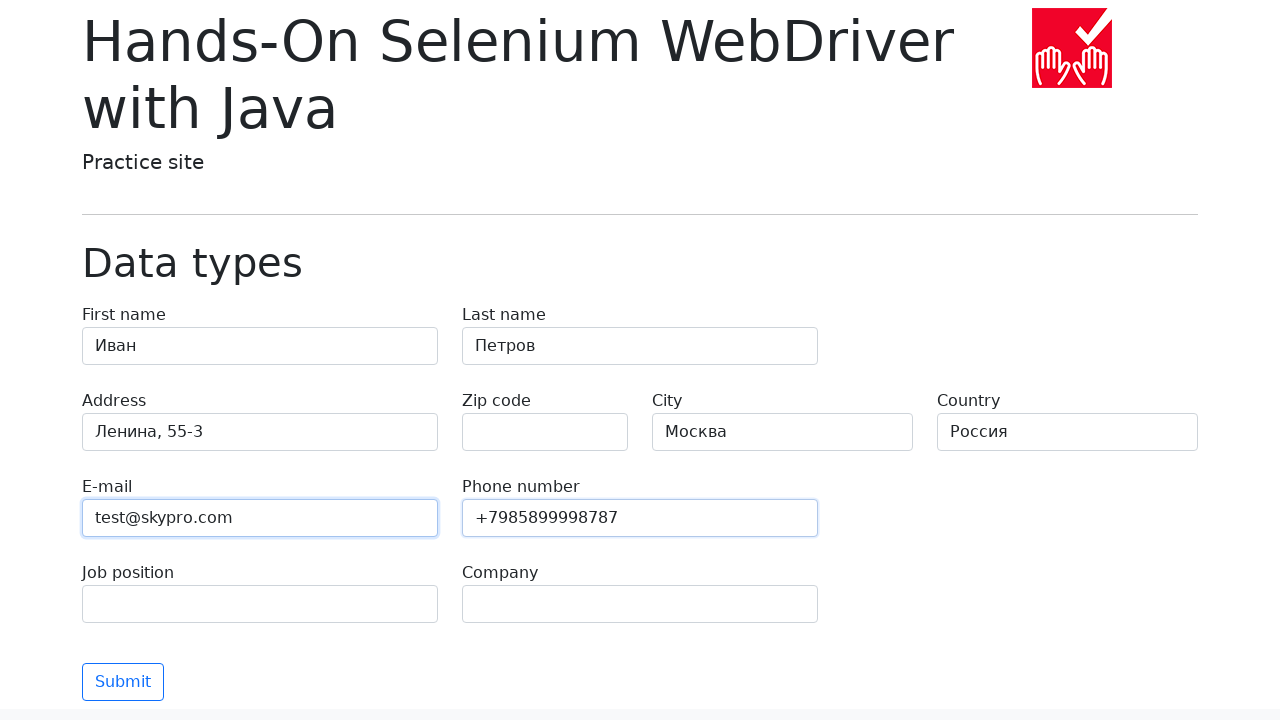

Filled job position field with 'QA' on input[name='job-position']
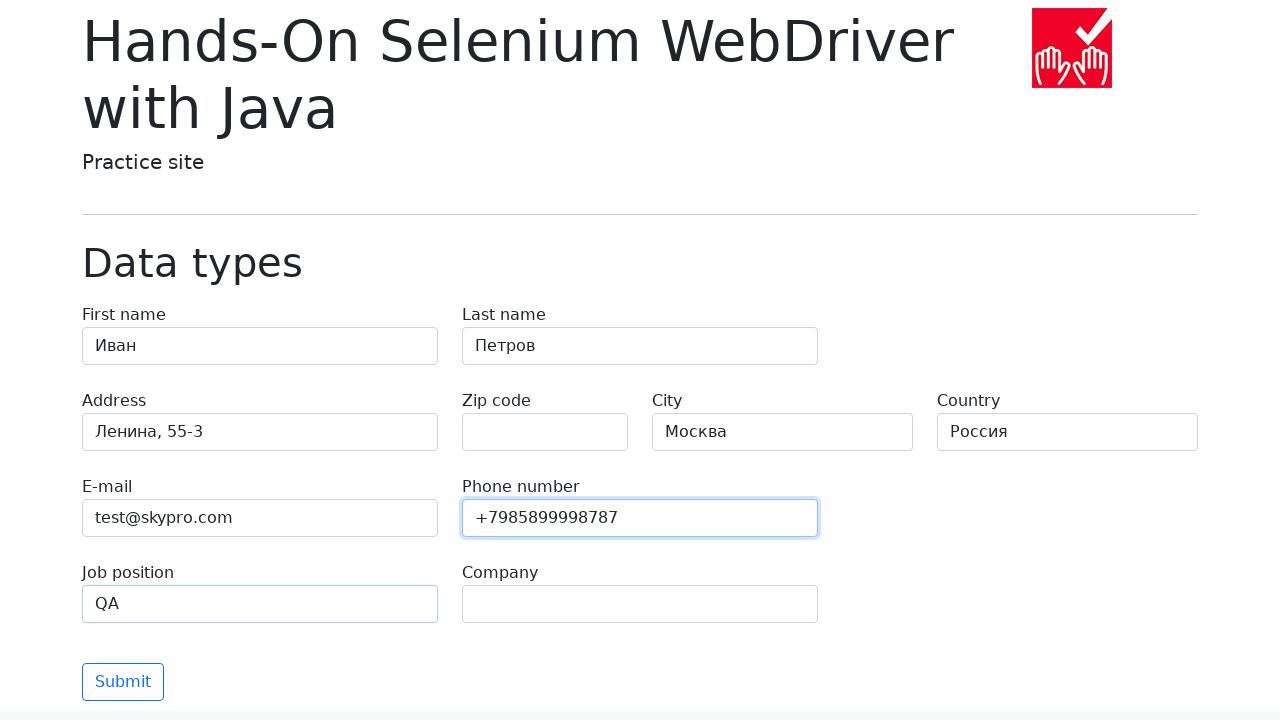

Filled company field with 'SkyPro' on input[name='company']
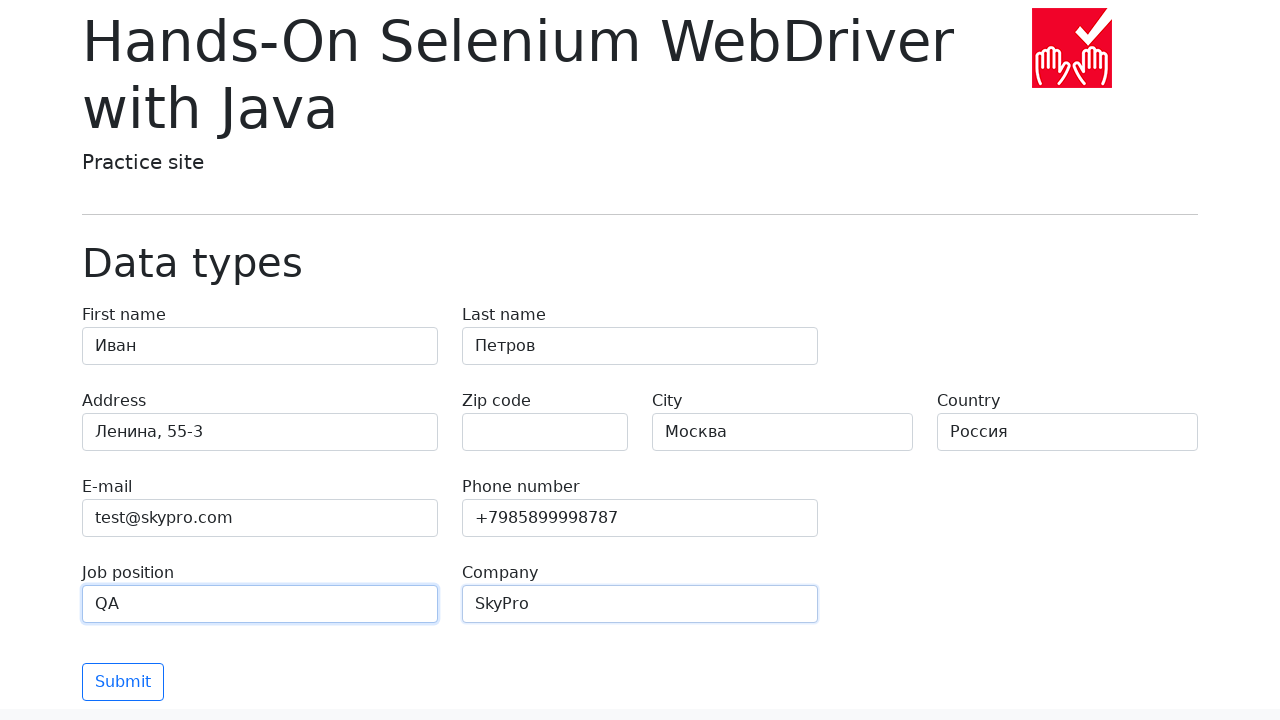

Clicked submit button to submit the form at (123, 682) on button[type='submit']
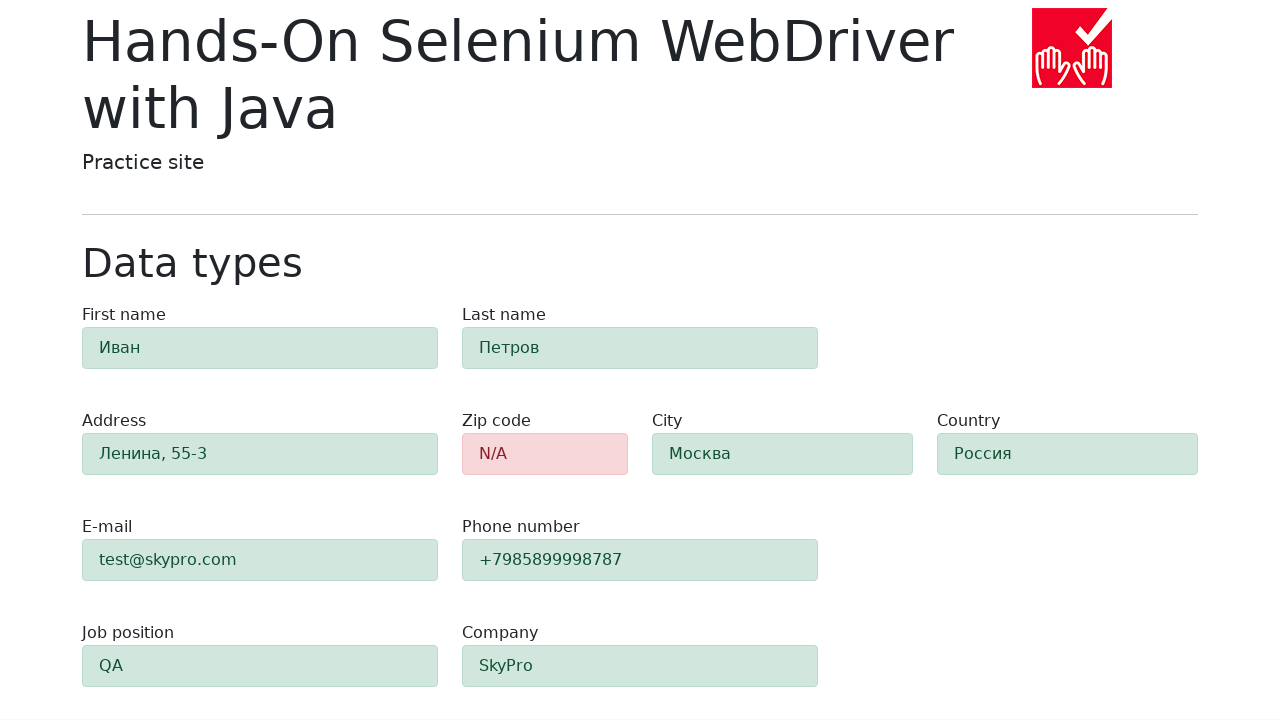

Zip code field is visible after form submission
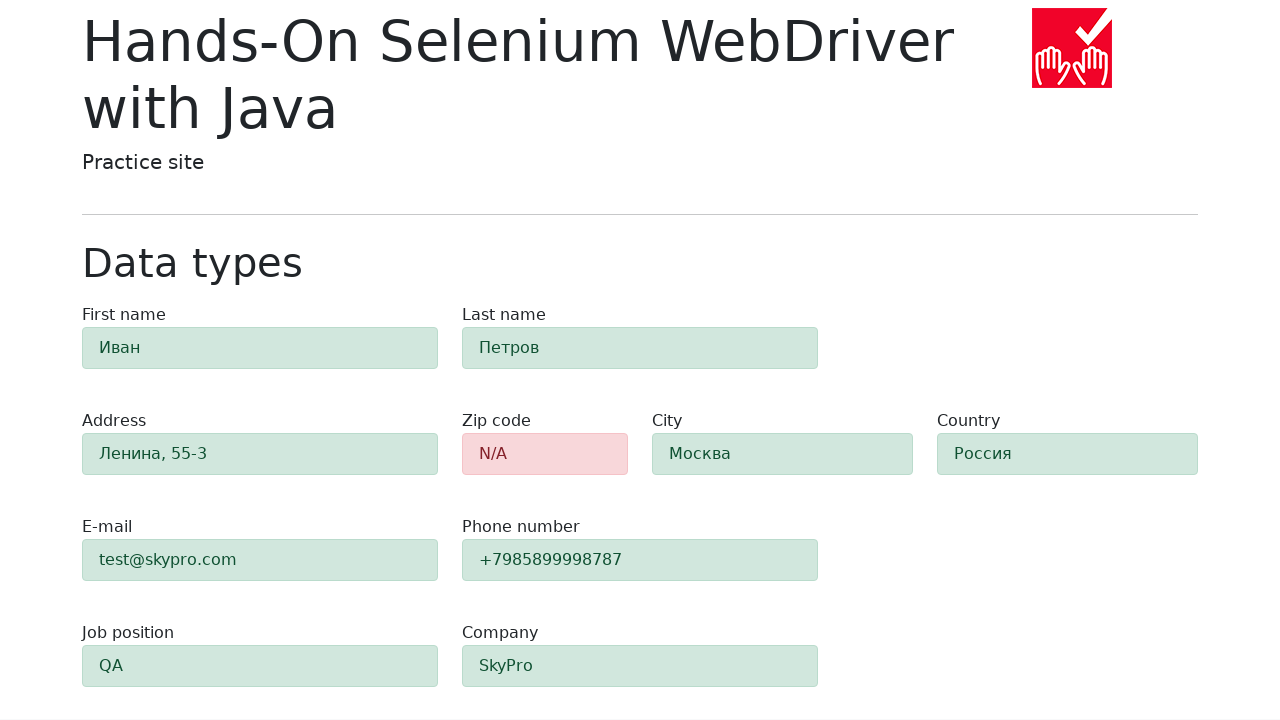

Retrieved zip code field class attribute: alert py-2 alert-danger
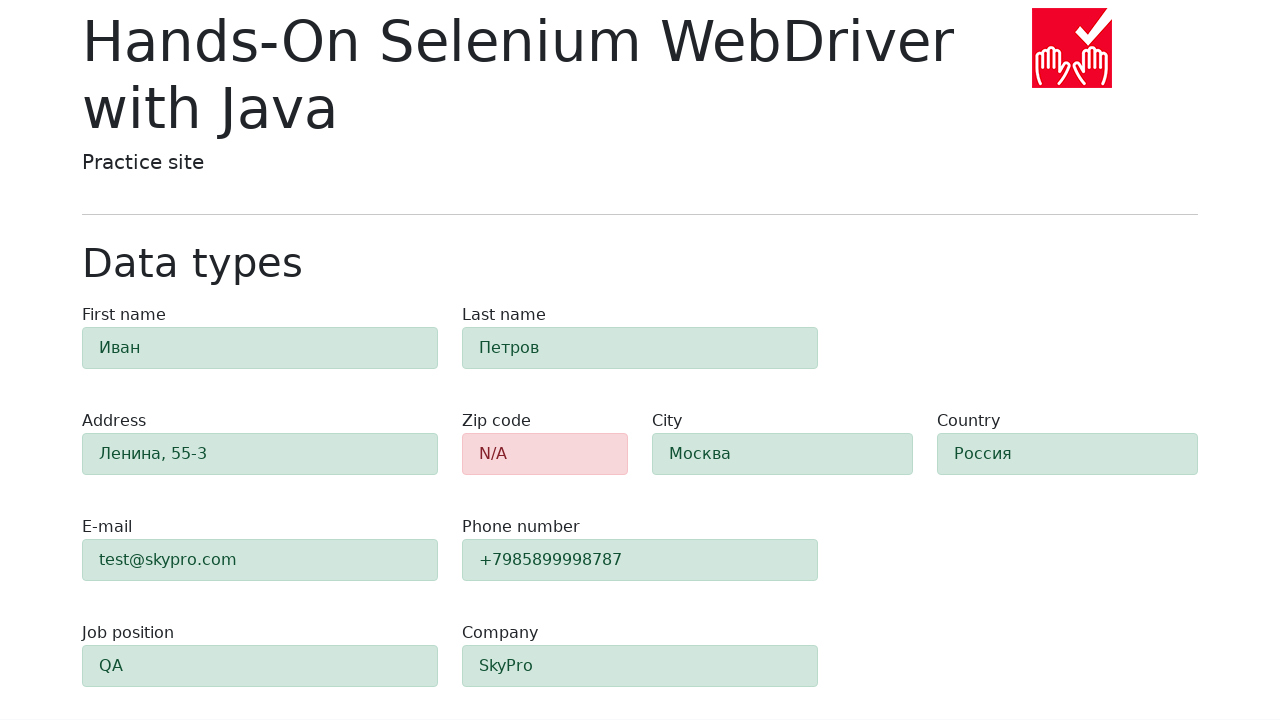

Verified field #first-name is visible and loaded
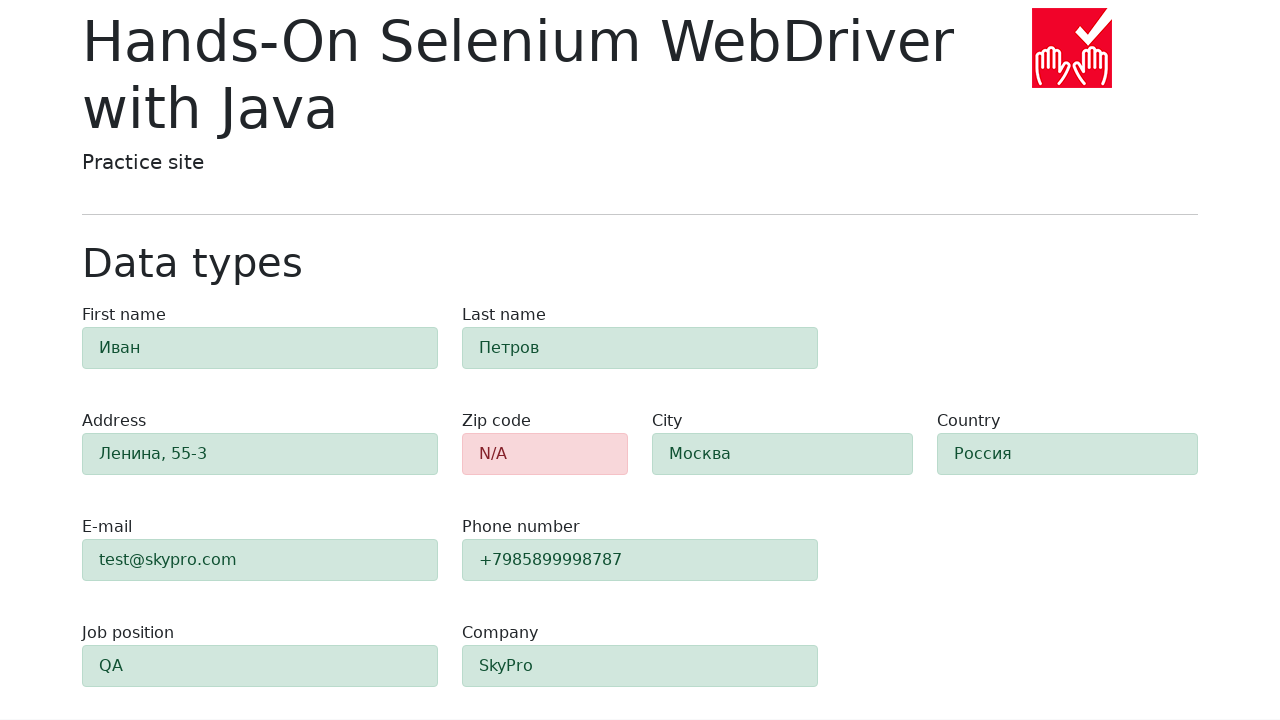

Verified field #last-name is visible and loaded
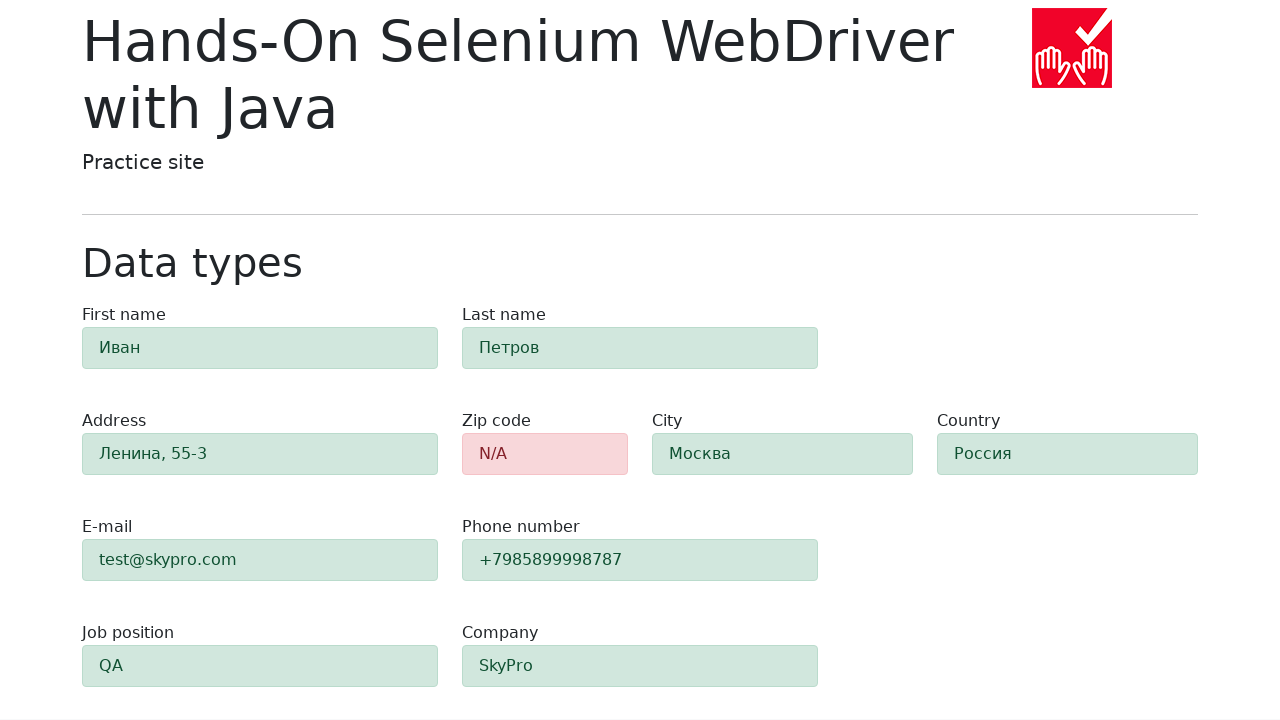

Verified field #address is visible and loaded
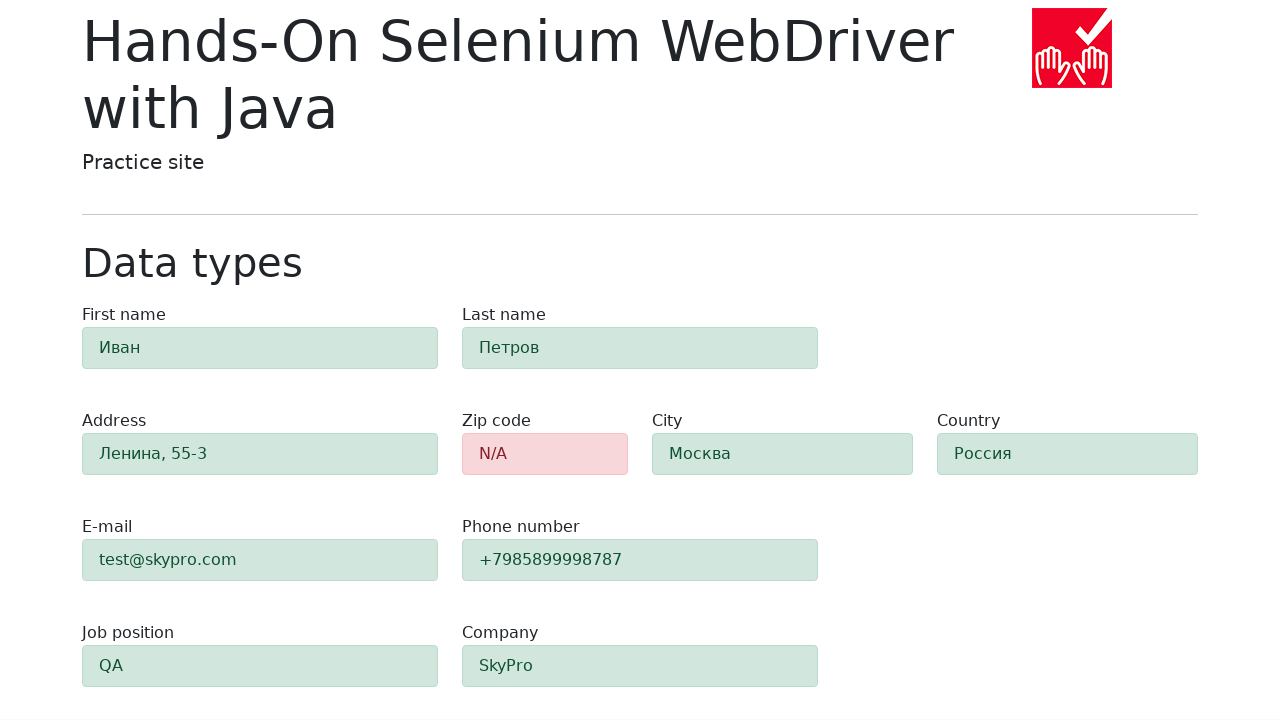

Verified field #city is visible and loaded
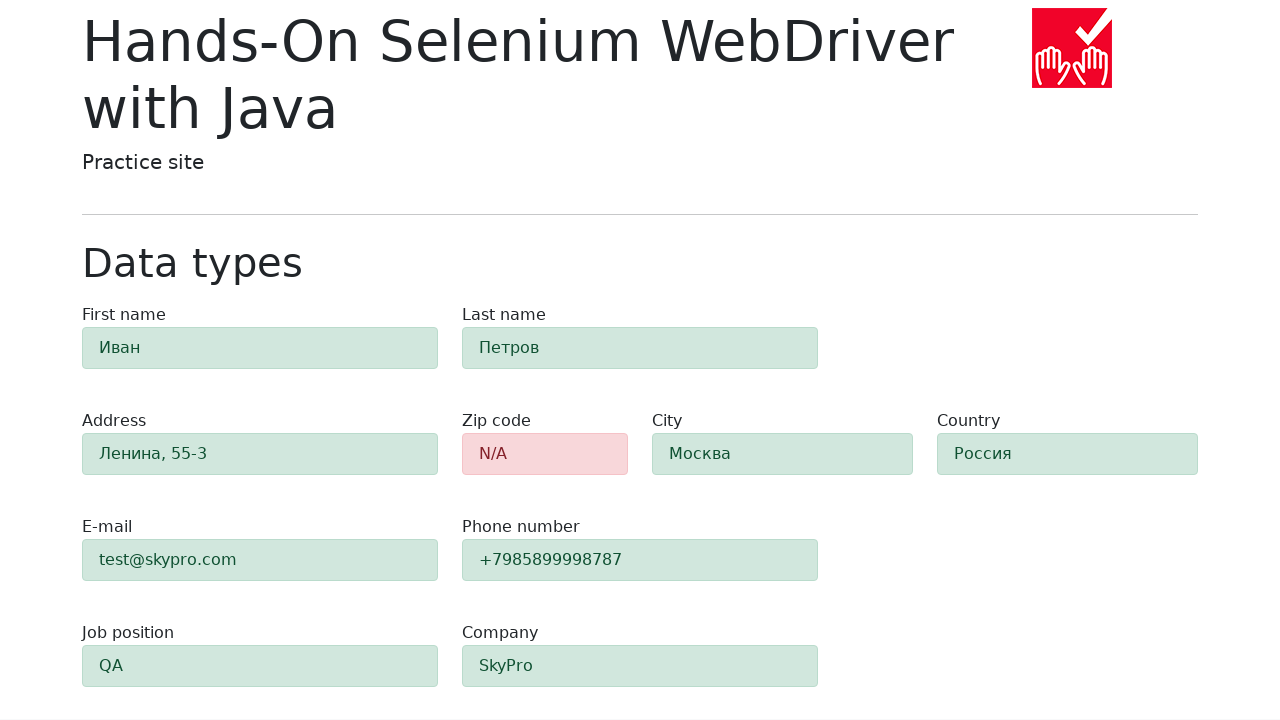

Verified field #country is visible and loaded
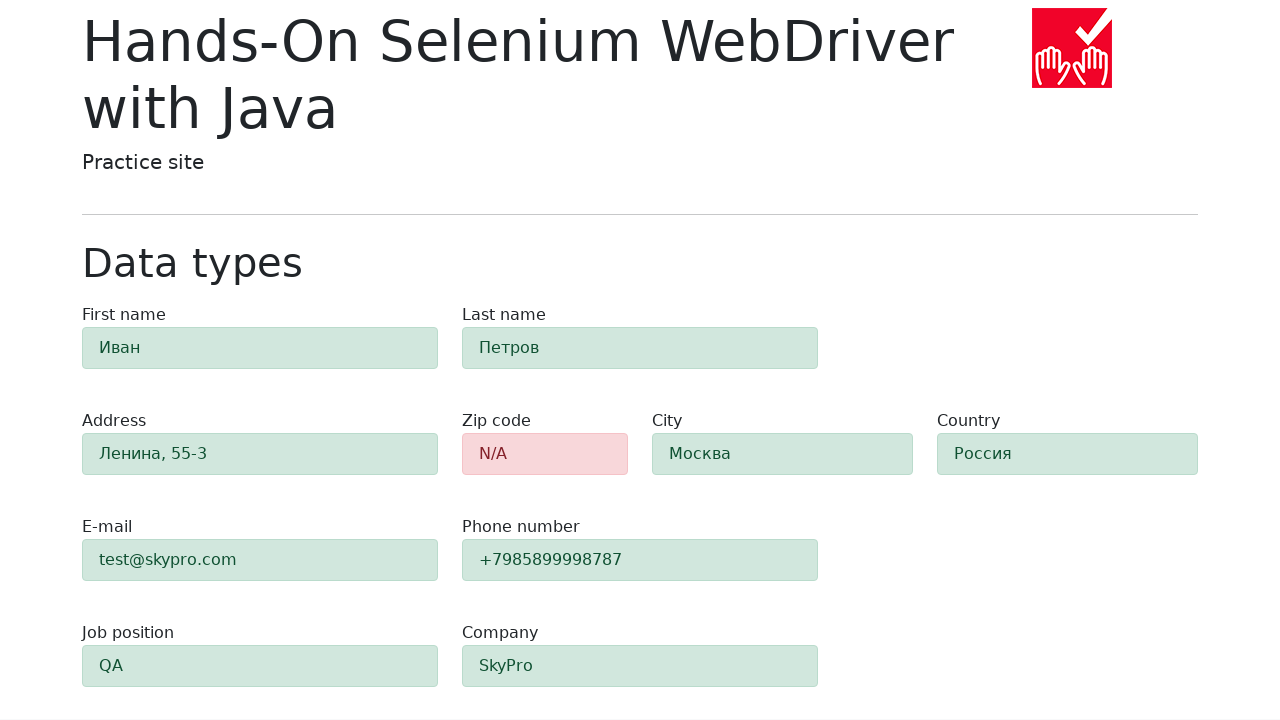

Verified field #e-mail is visible and loaded
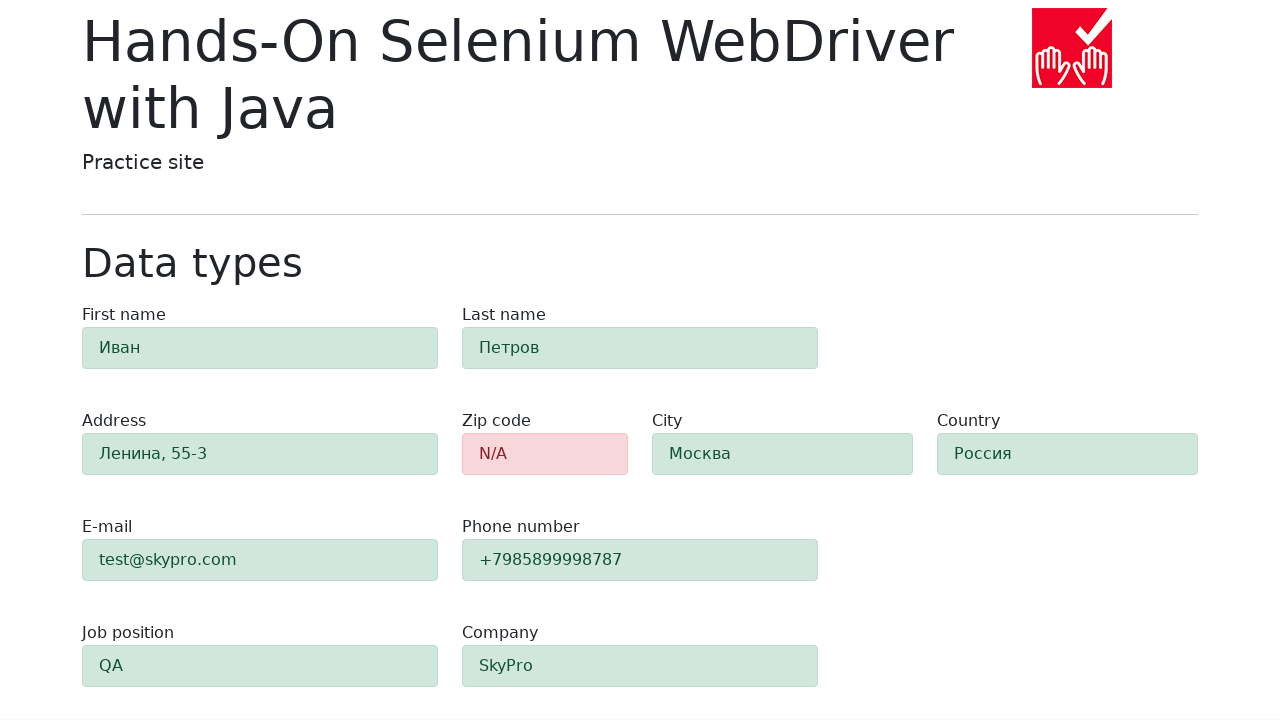

Verified field #job-position is visible and loaded
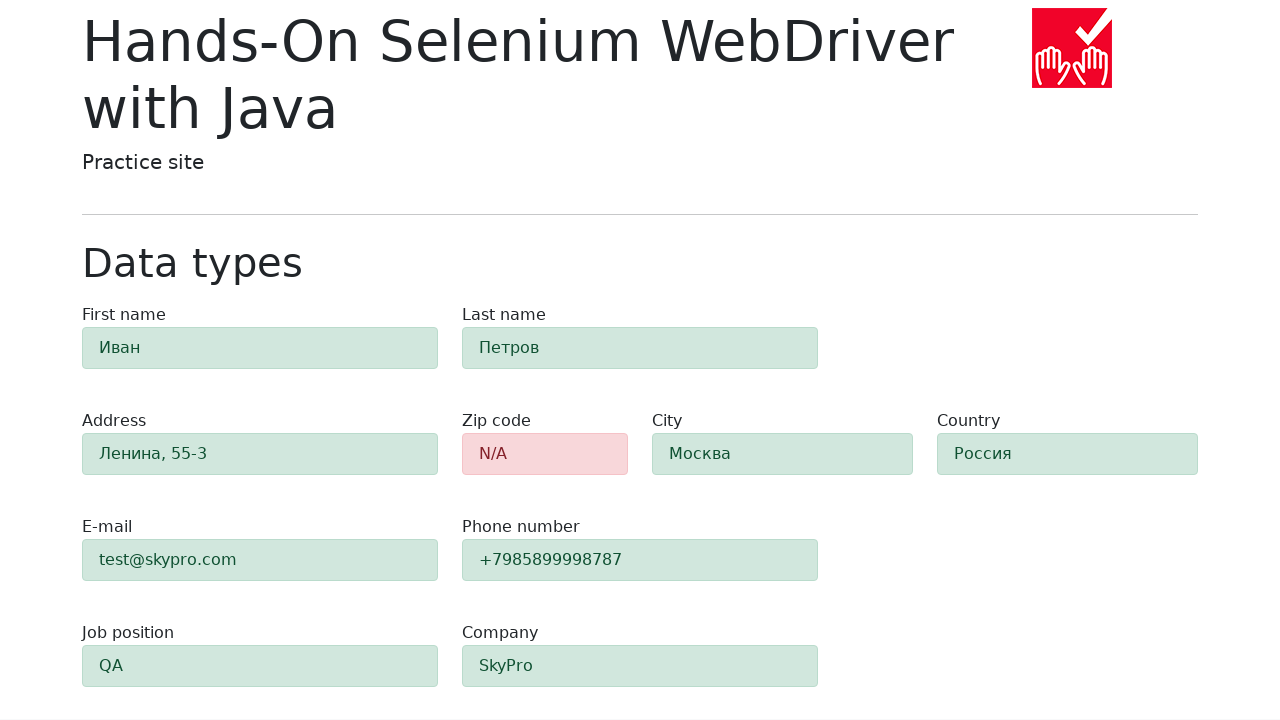

Verified field #phone is visible and loaded
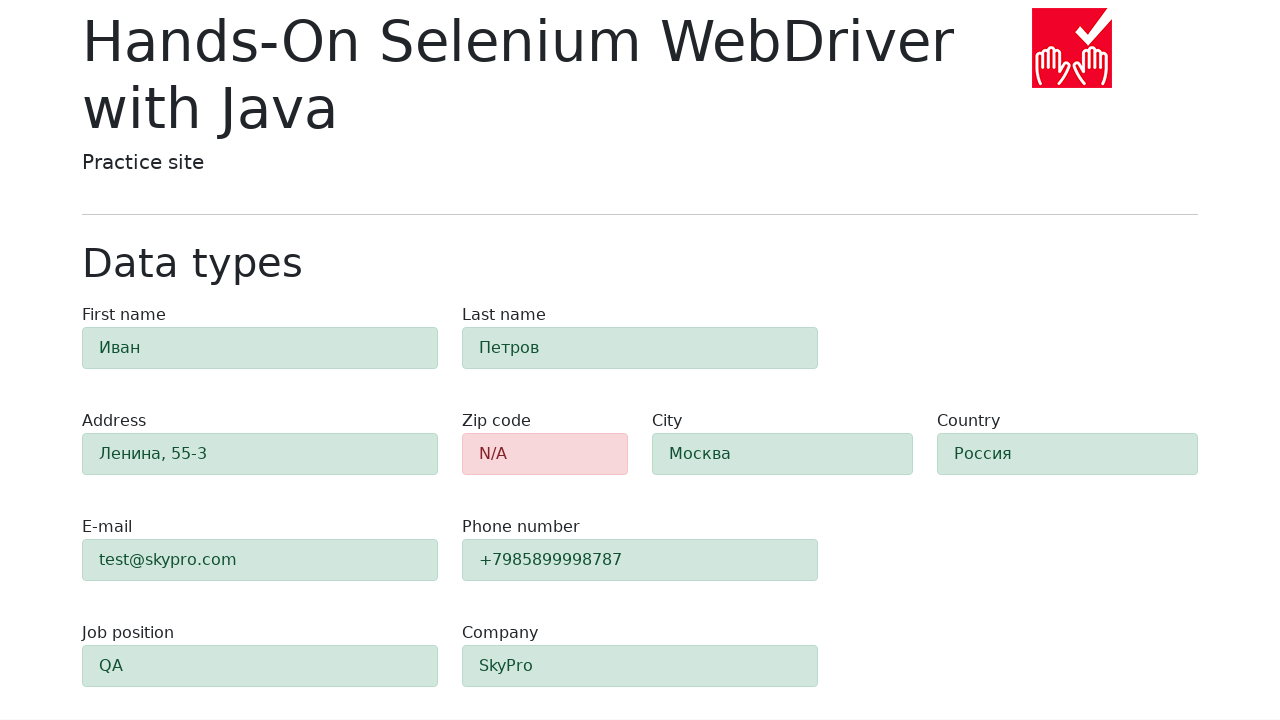

Verified field #company is visible and loaded
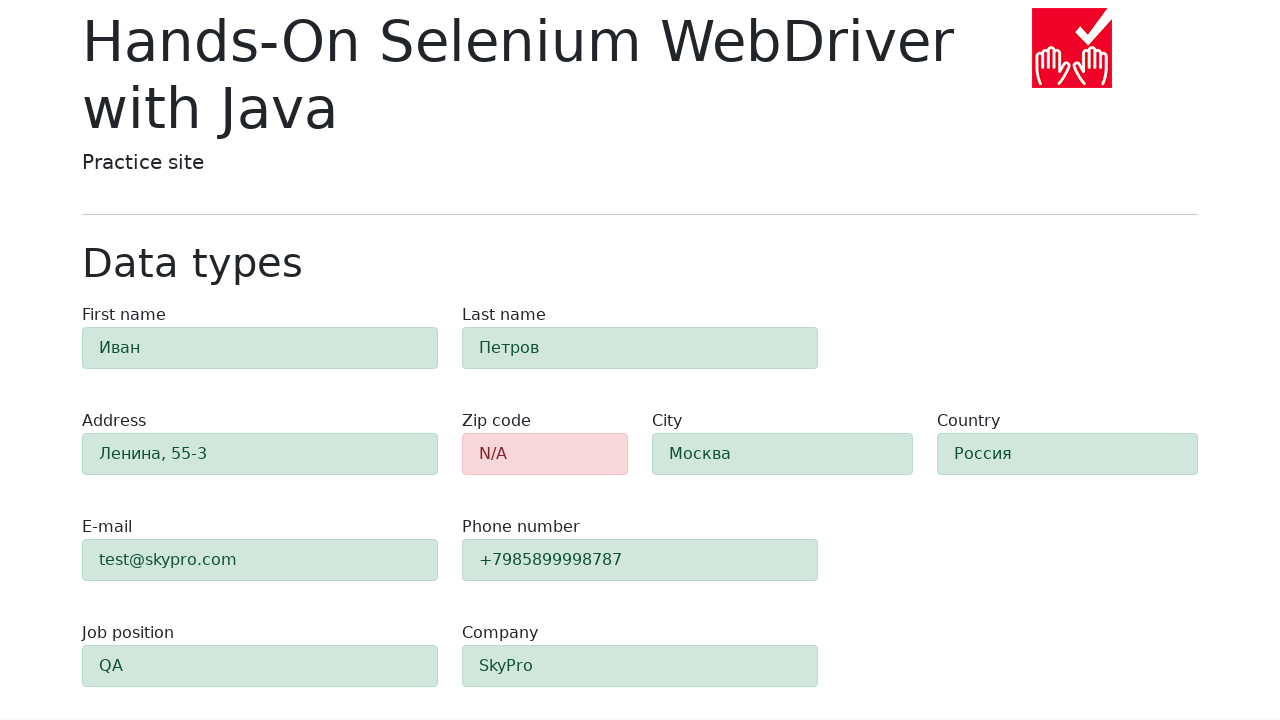

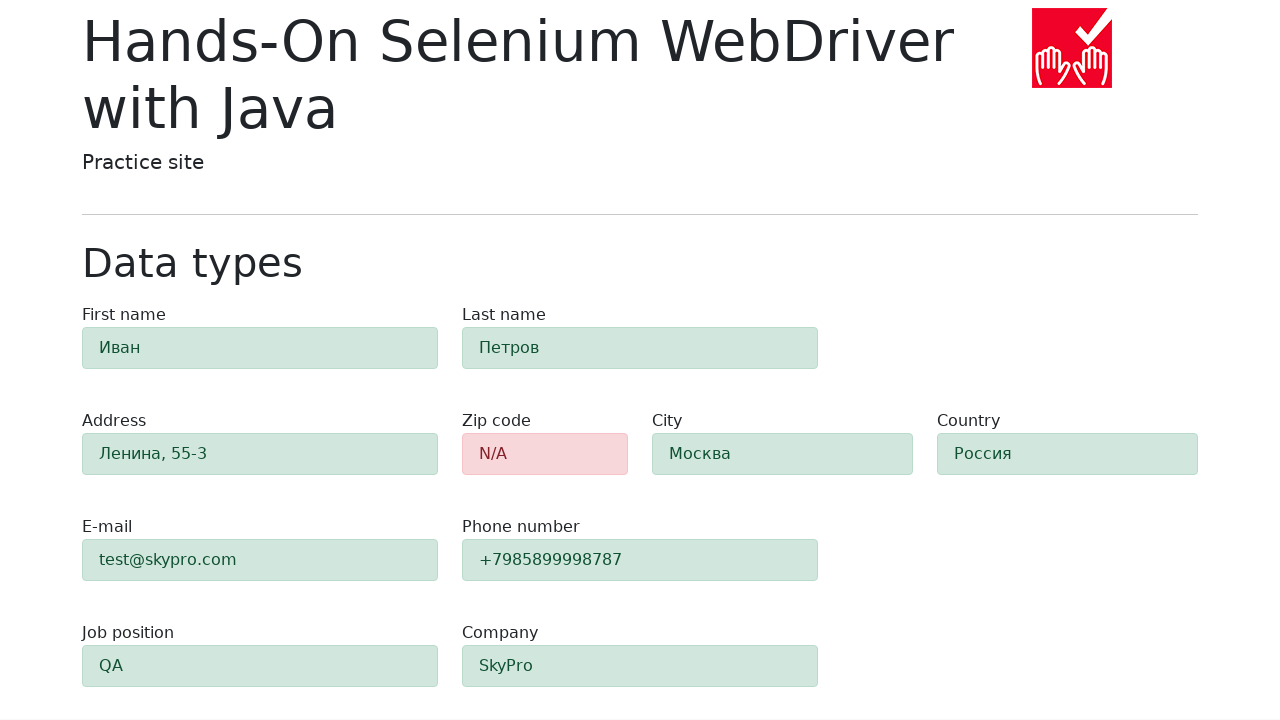